Tests drag and drop on jQuery UI droppable demo by dragging an element onto a drop zone and verifying the text changes

Starting URL: https://jqueryui.com/resources/demos/droppable/default.html

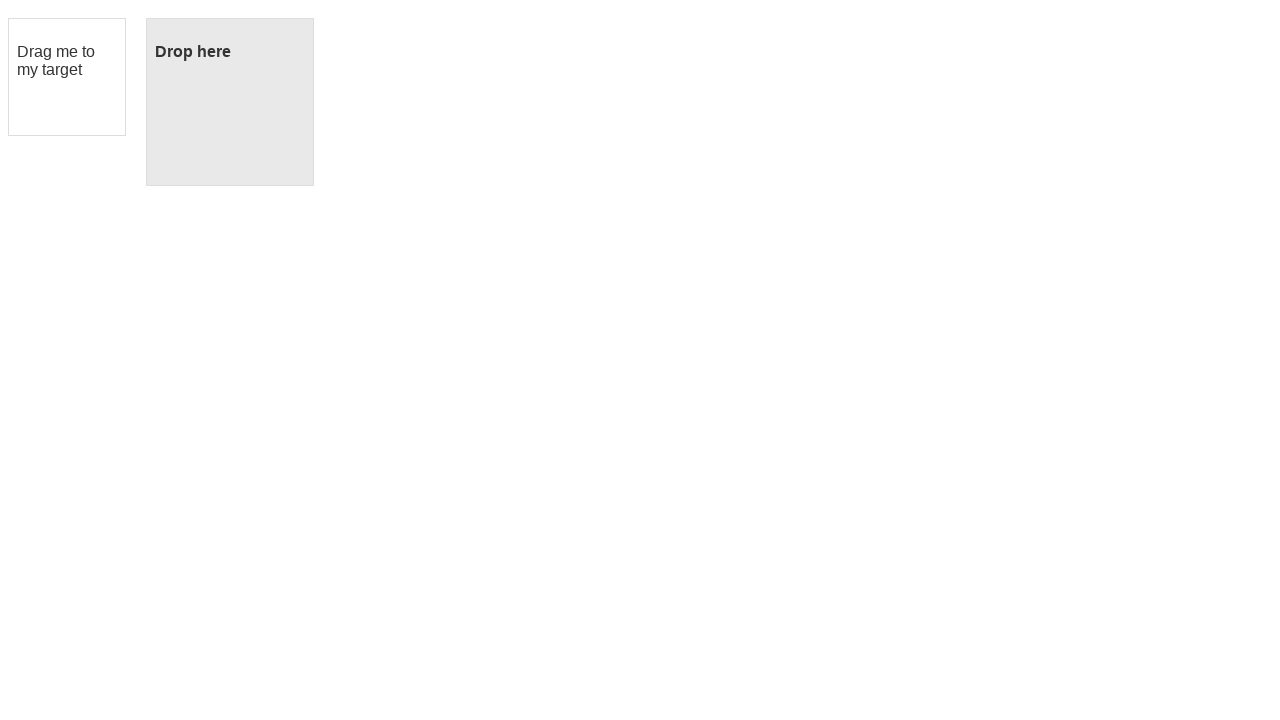

Retrieved initial text from droppable element
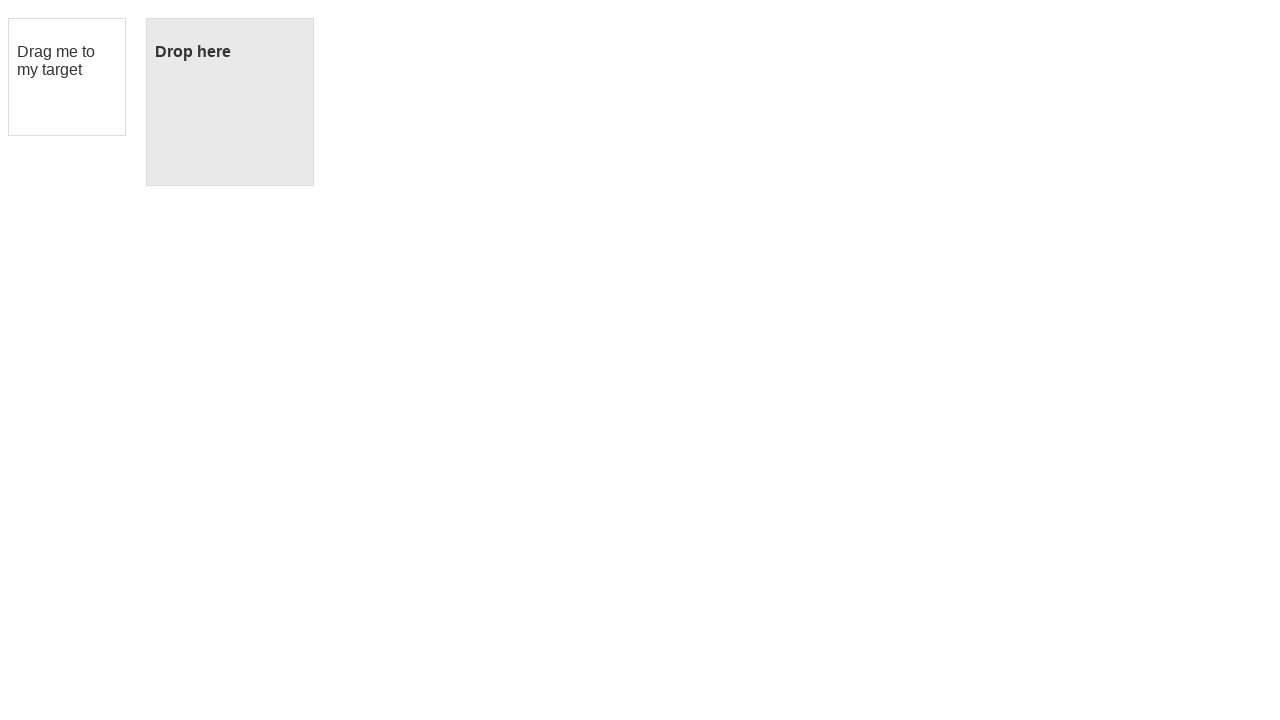

Dragged draggable element onto droppable zone at (230, 102)
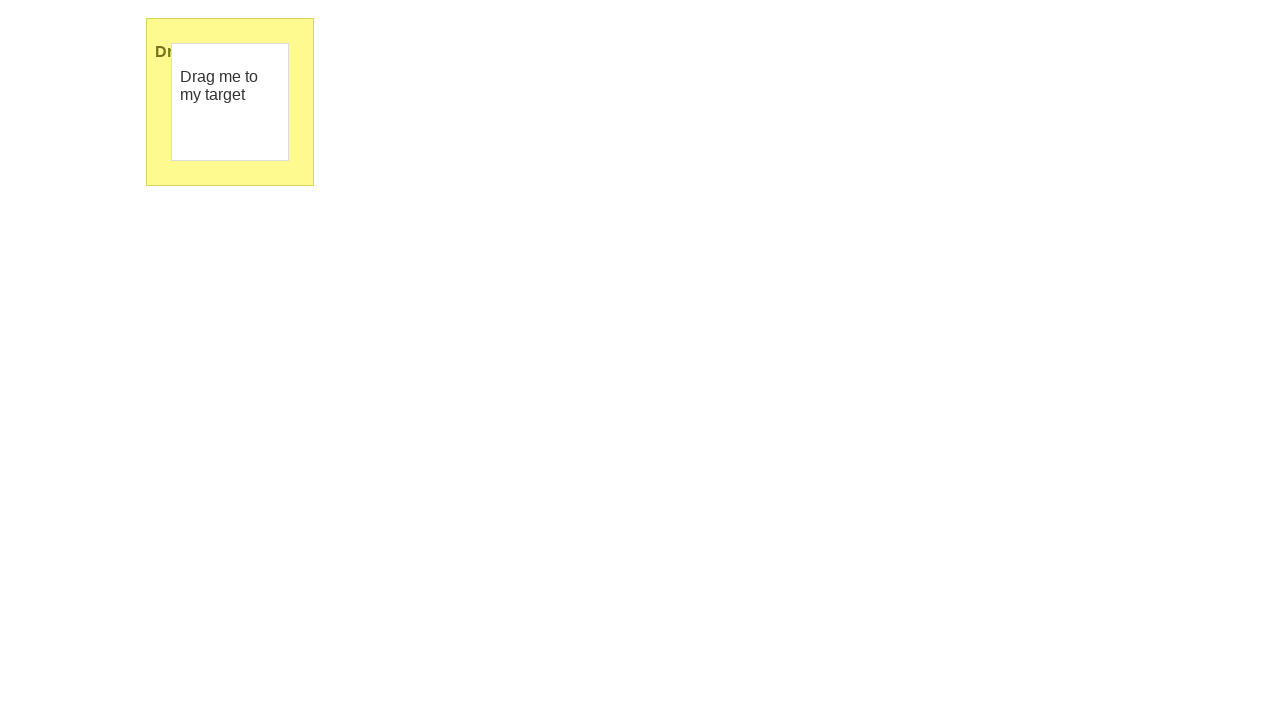

Verified droppable element text changed after drop
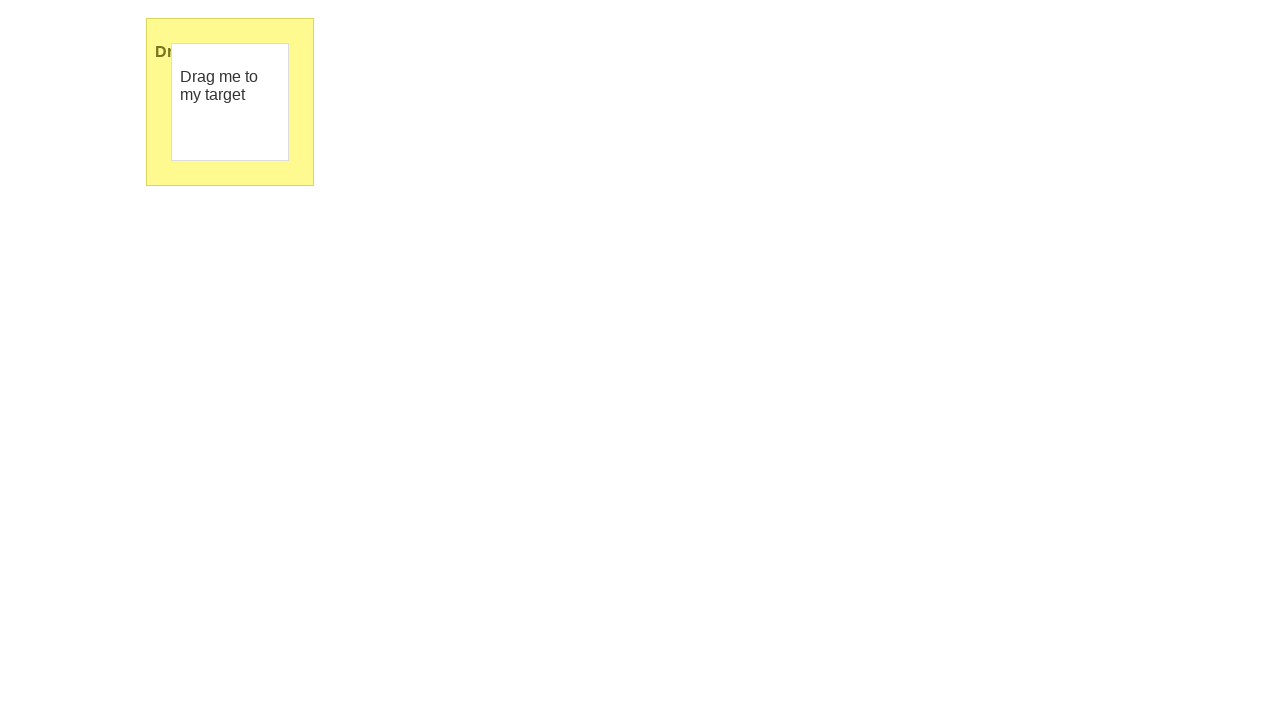

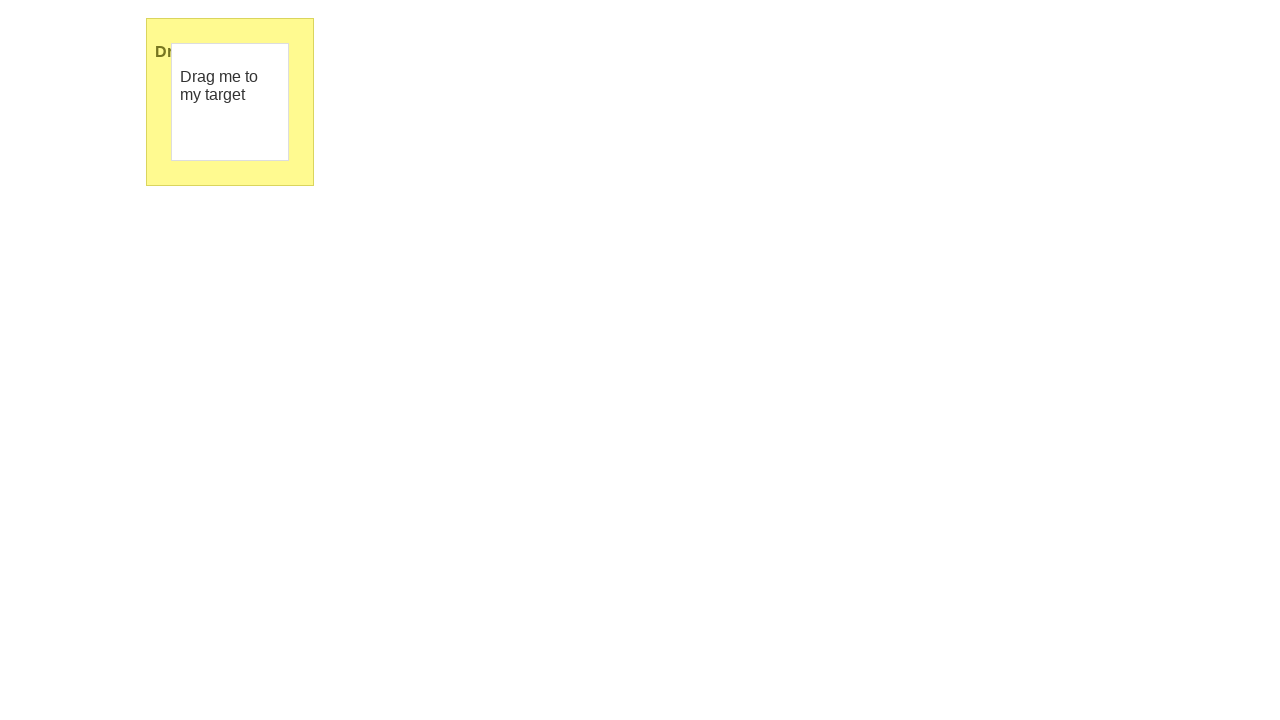